Tests responsive navigation menu by setting mobile viewport dimensions and clicking on hamburger menu to access navigation items

Starting URL: https://rahulshettyacademy.com/angularAppdemo/

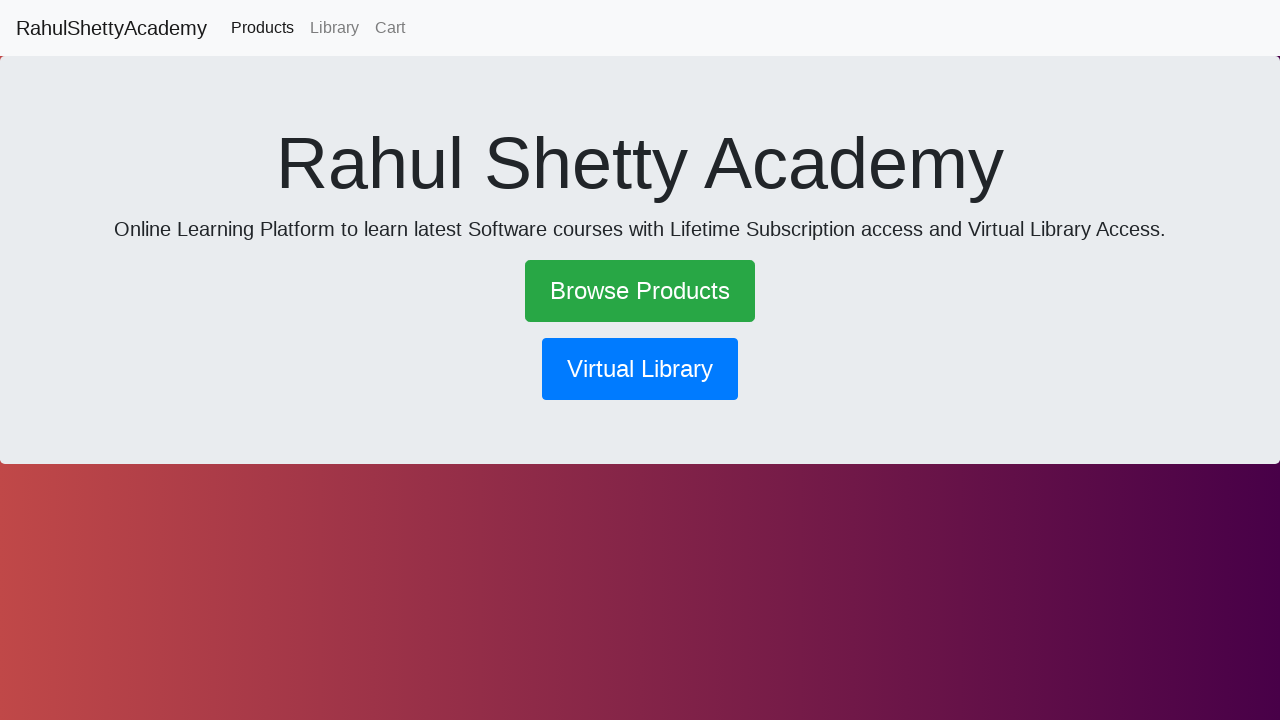

Set viewport to mobile dimensions (600x1000)
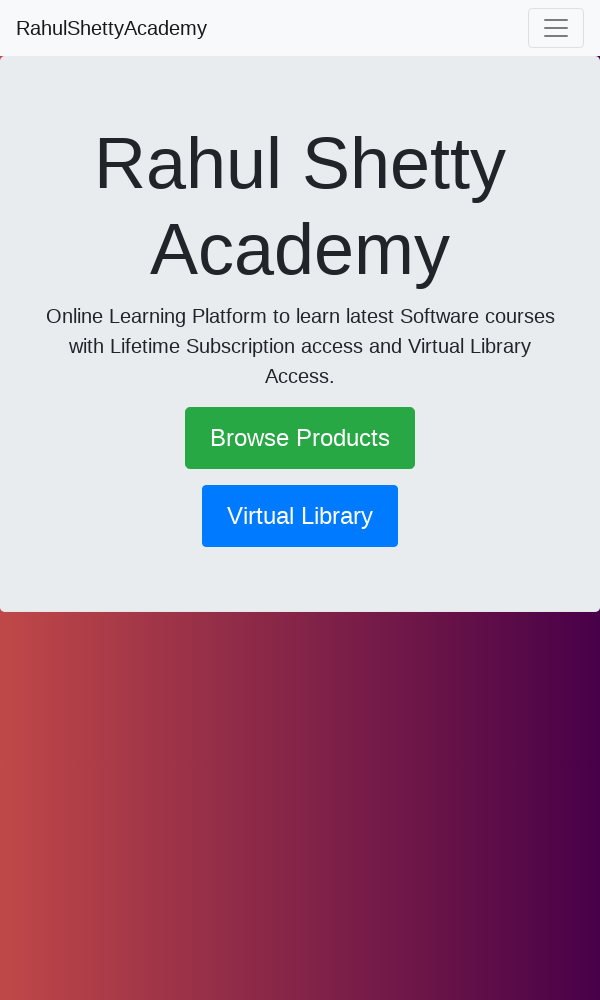

Clicked hamburger menu icon to open responsive navigation at (556, 28) on .navbar-toggler-icon
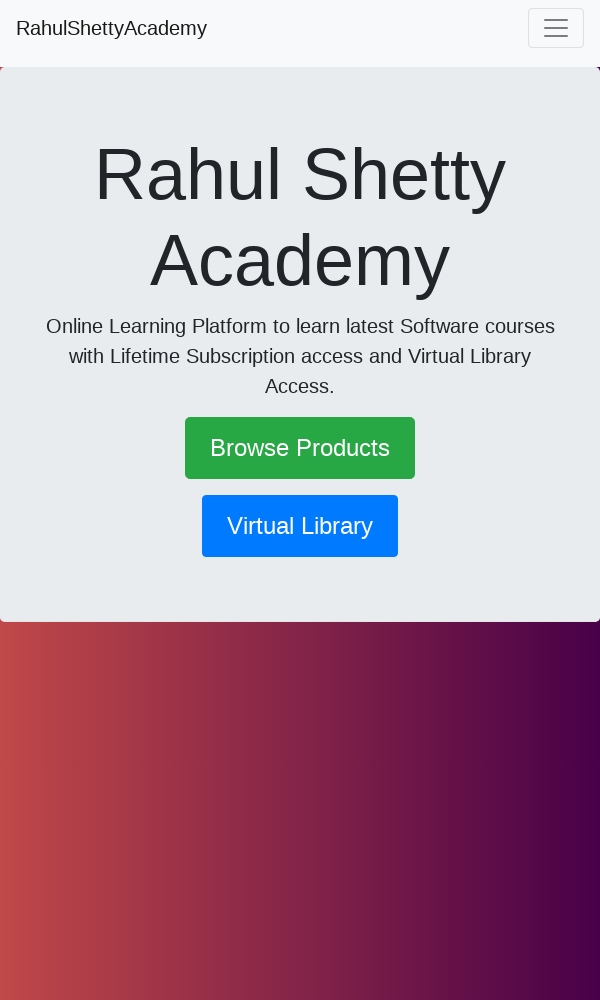

Waited for navigation menu to expand
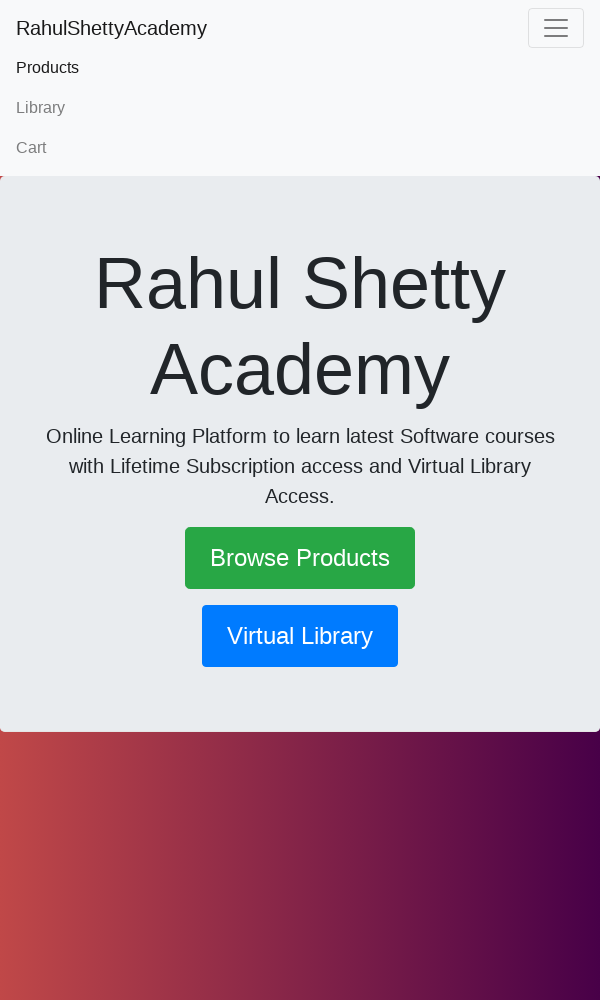

Clicked on second navigation item in expanded menu at (300, 108) on .nav-item:nth-child(2)
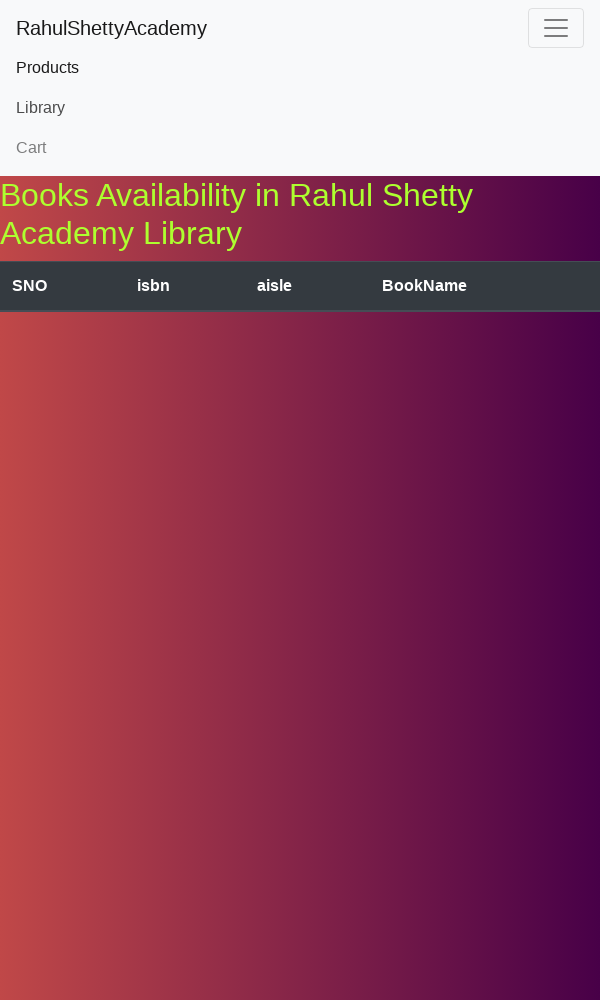

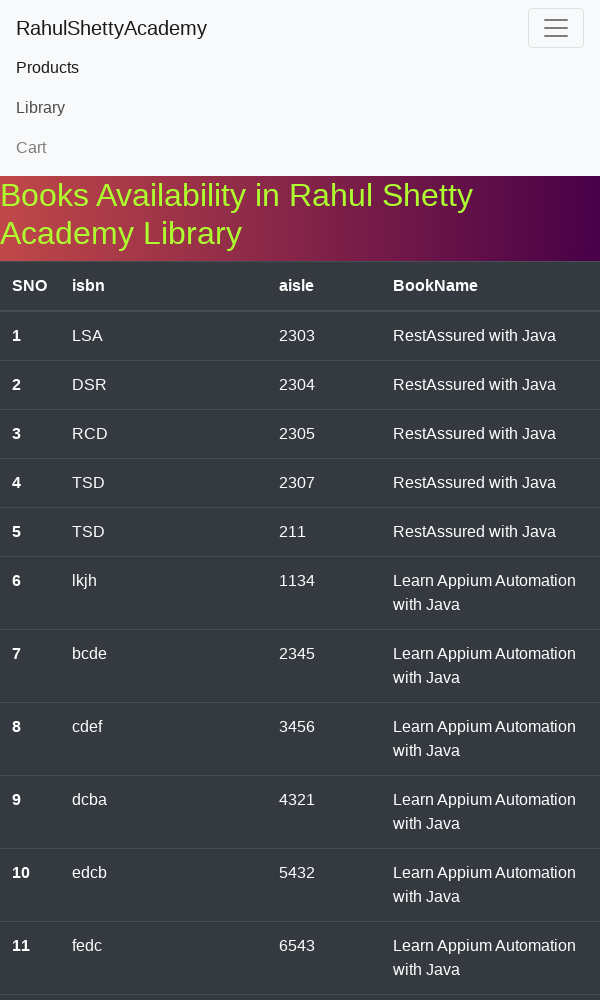